Tests the language search functionality on 99-bottles-of-beer.net by searching for "python" and verifying that all results contain the search term

Starting URL: https://www.99-bottles-of-beer.net/

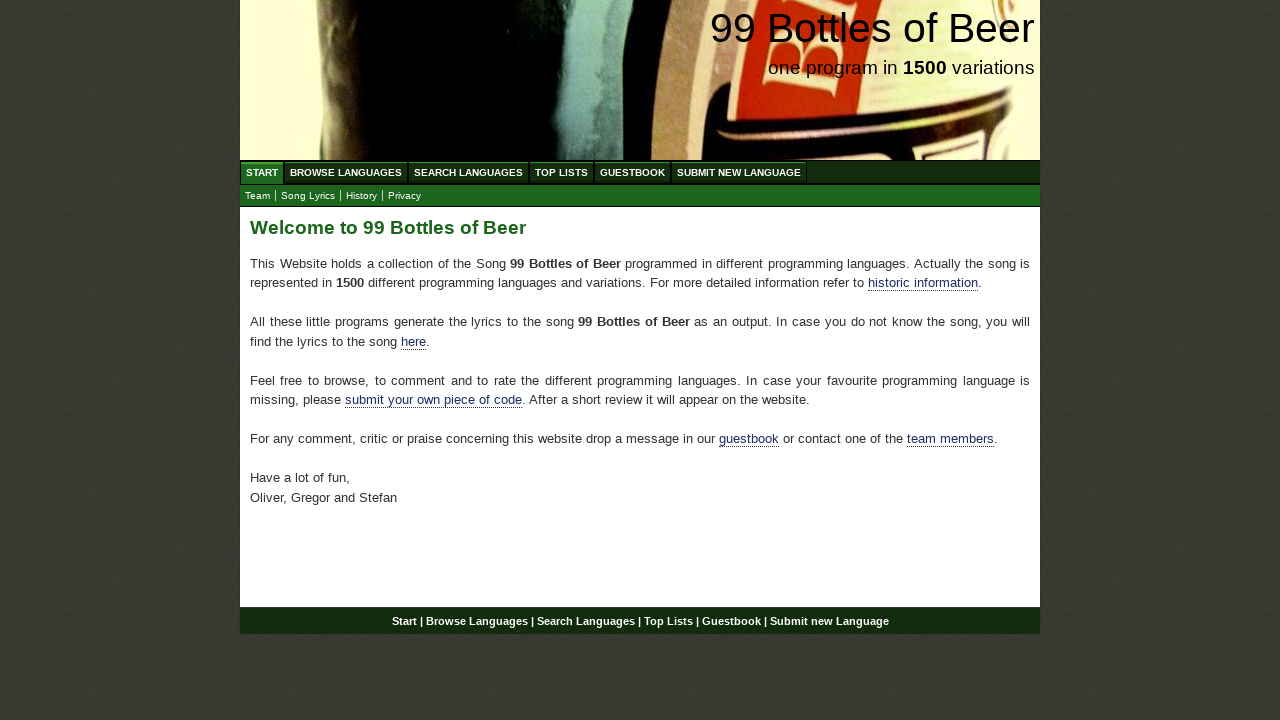

Clicked on Search Languages menu item at (468, 172) on xpath=//ul[@id='menu']/li/a[@href='/search.html']
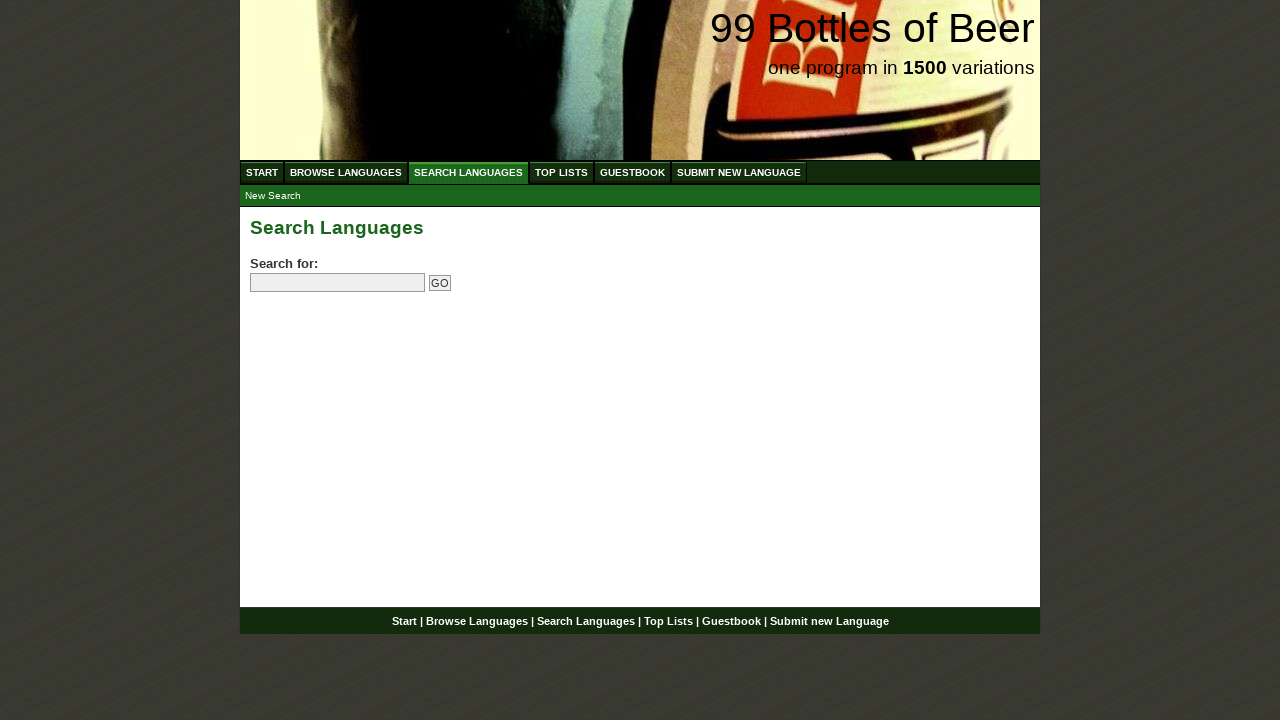

Clicked on search input field at (338, 283) on input[name='search']
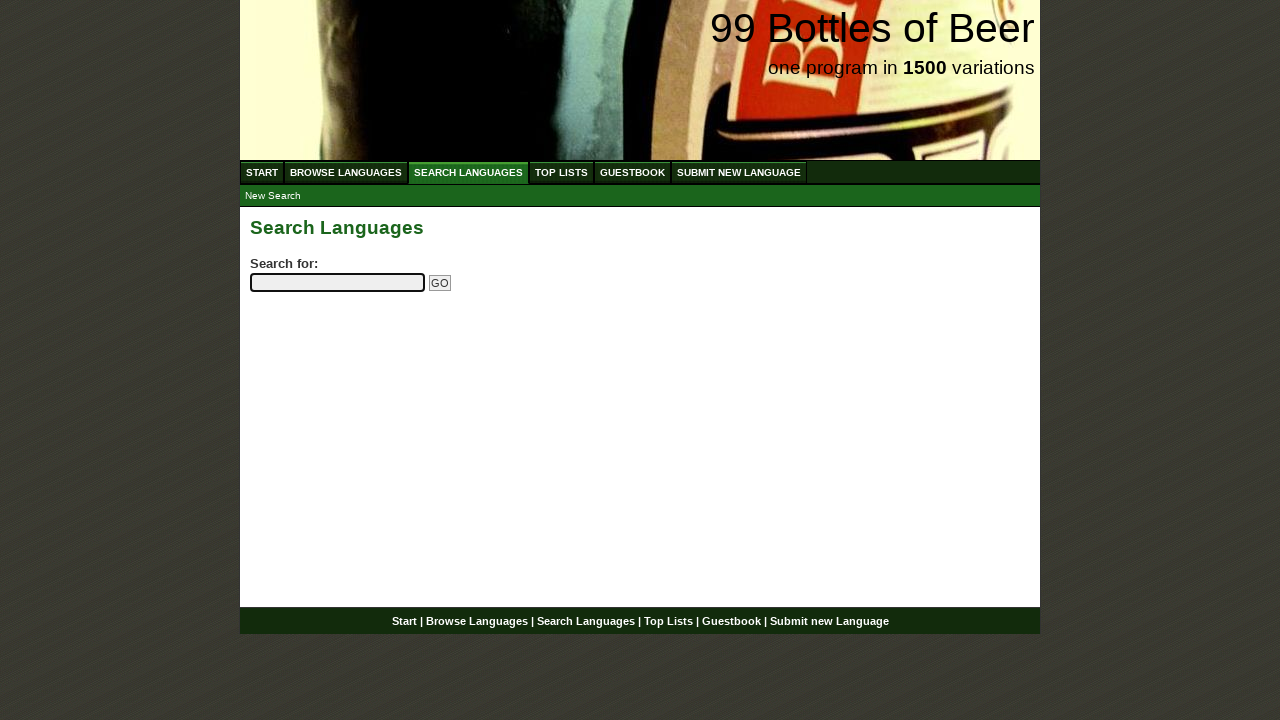

Filled search field with 'python' on input[name='search']
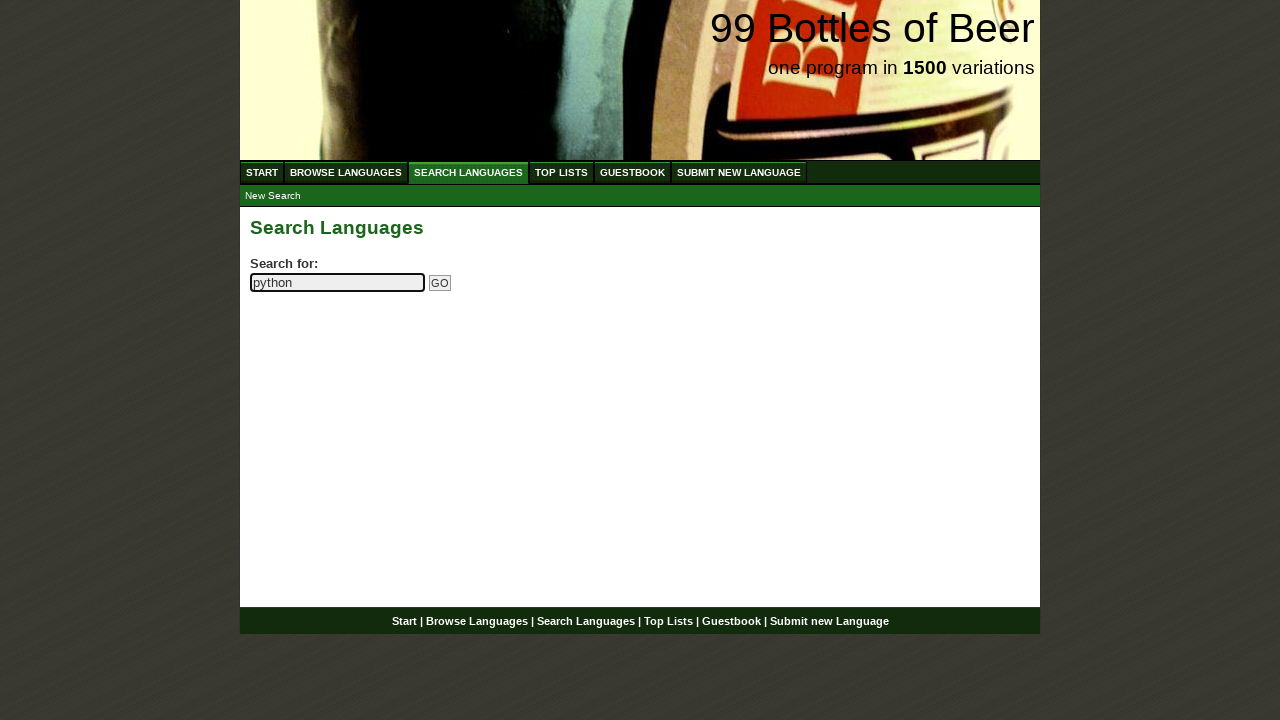

Clicked submit button to search for 'python' at (440, 283) on input[name='submitsearch']
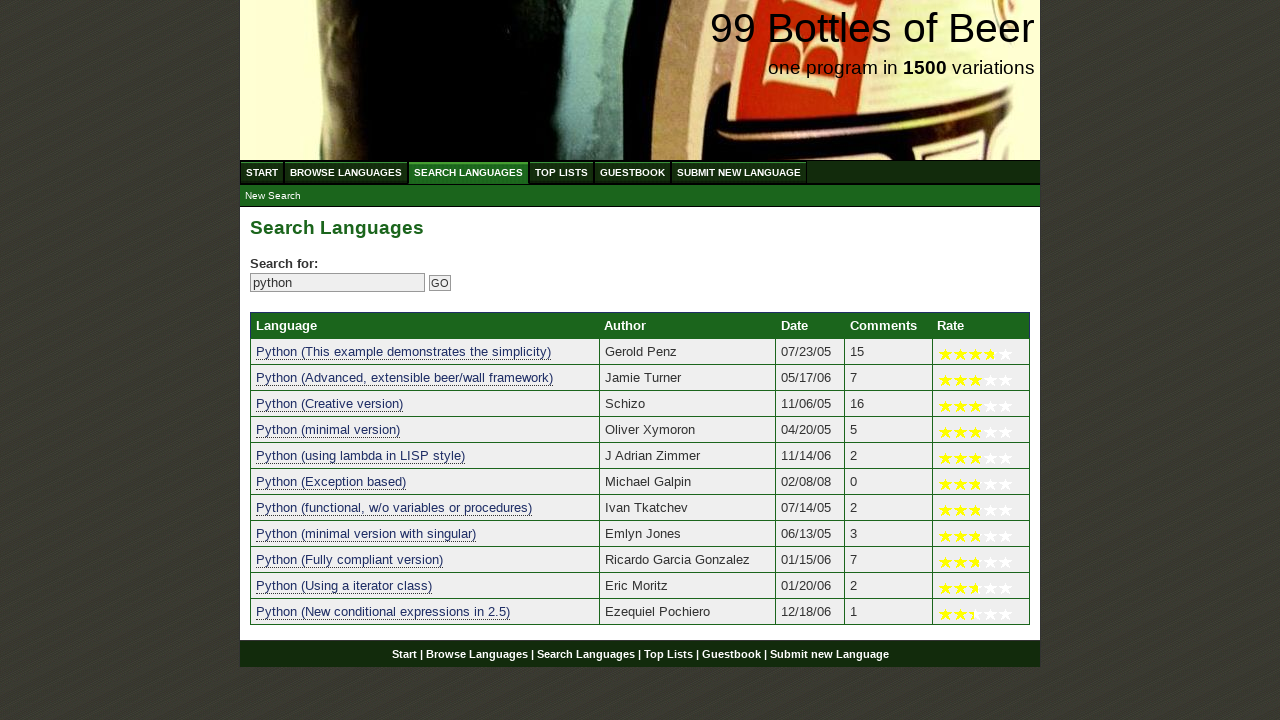

Search results table loaded successfully
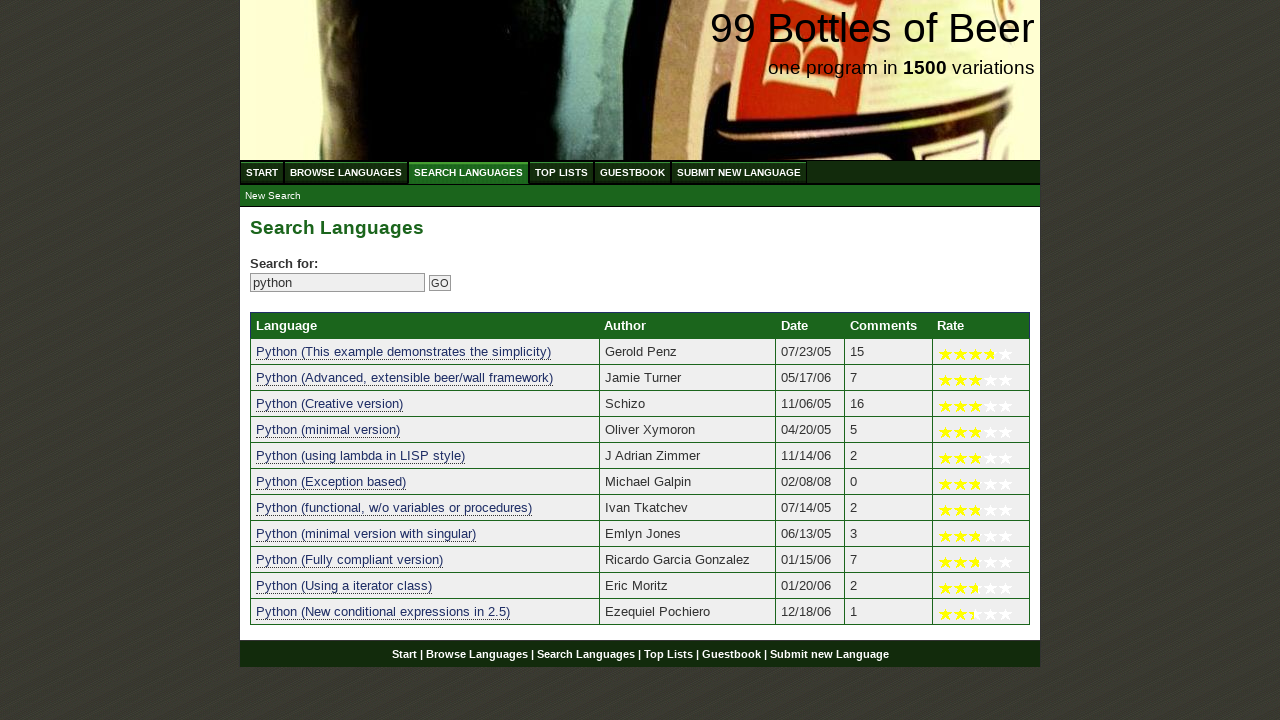

Retrieved 11 language search results
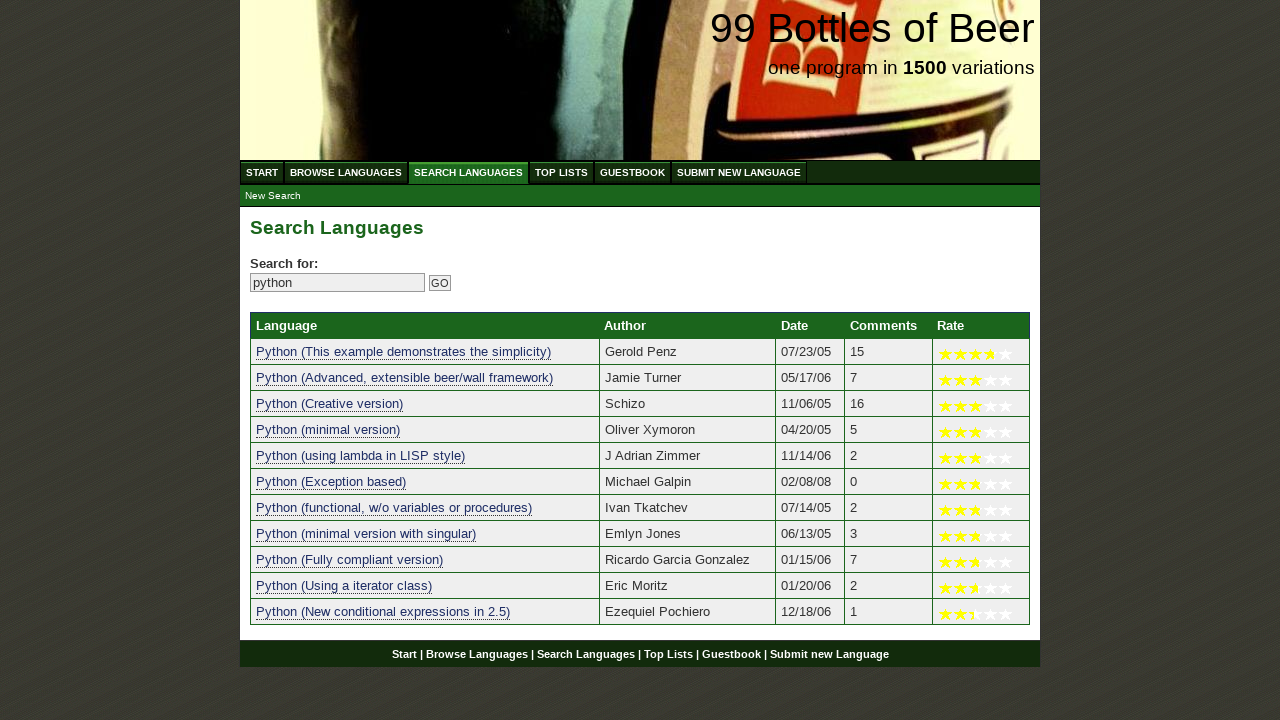

Verified that search returned results (11 languages found)
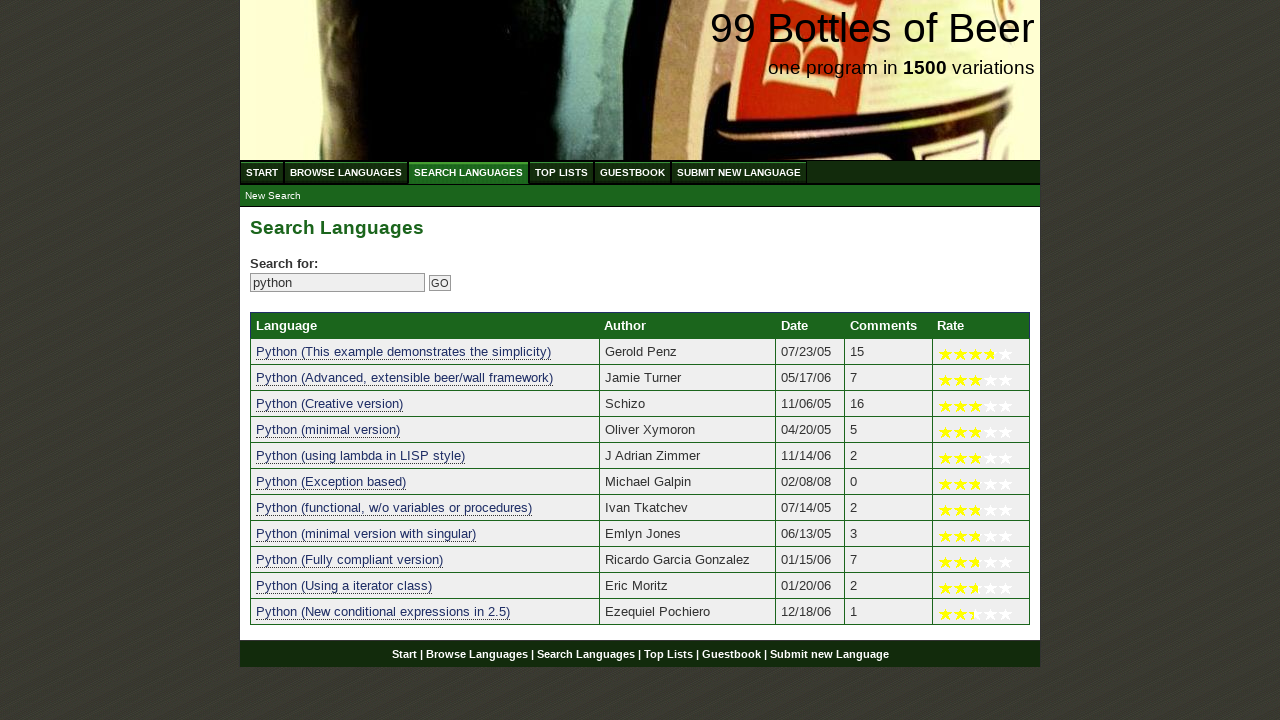

Verified search result 'python (this example demonstrates the simplicity)' contains 'python'
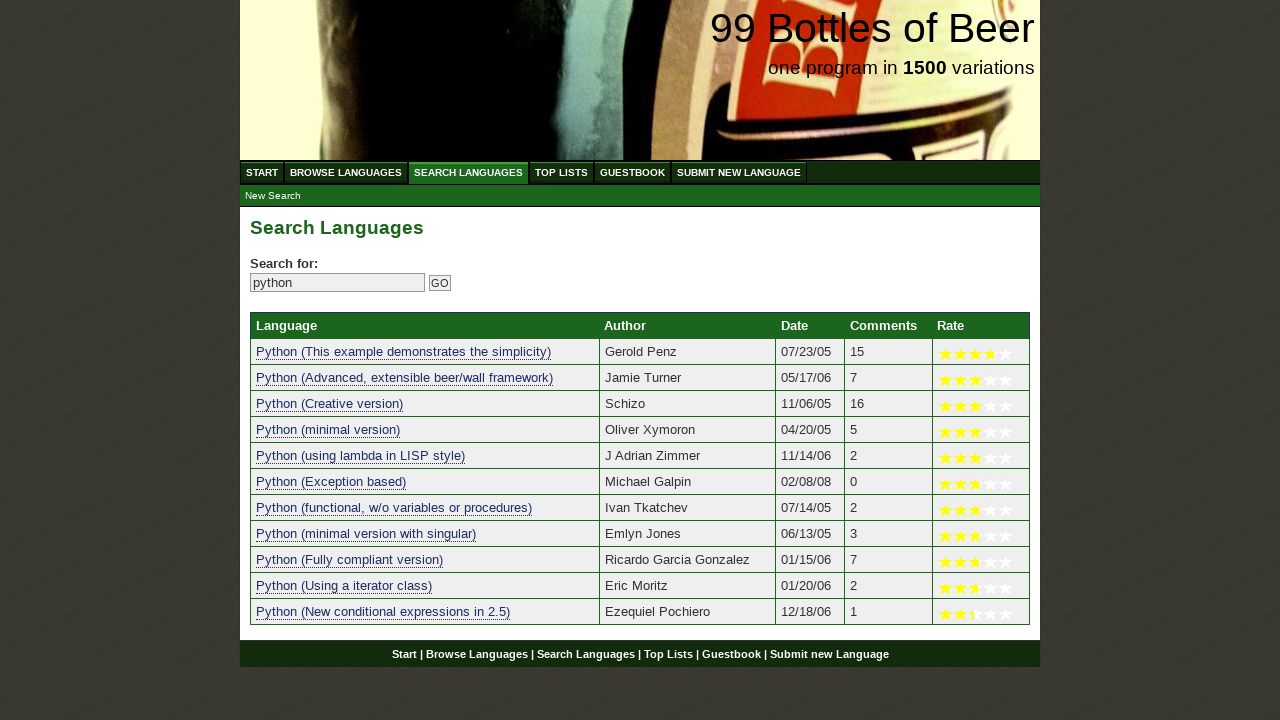

Verified search result 'python (advanced, extensible beer/wall framework)' contains 'python'
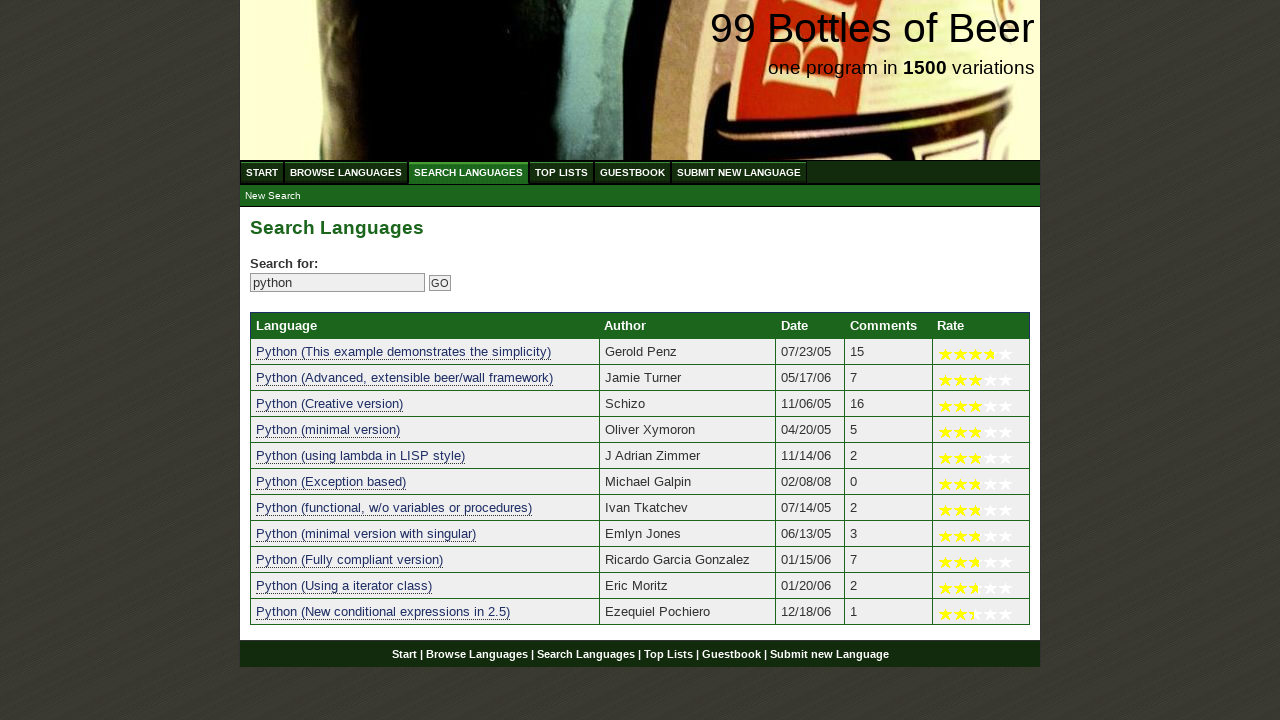

Verified search result 'python (creative version)' contains 'python'
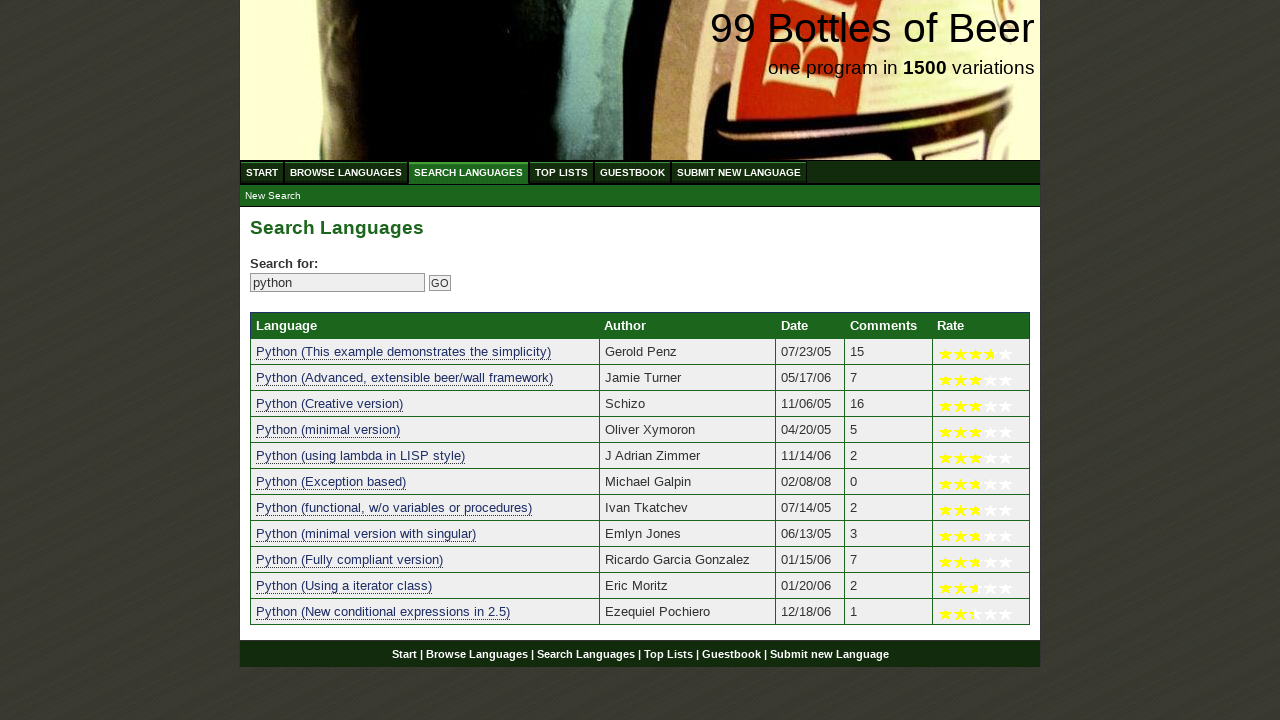

Verified search result 'python (minimal version)' contains 'python'
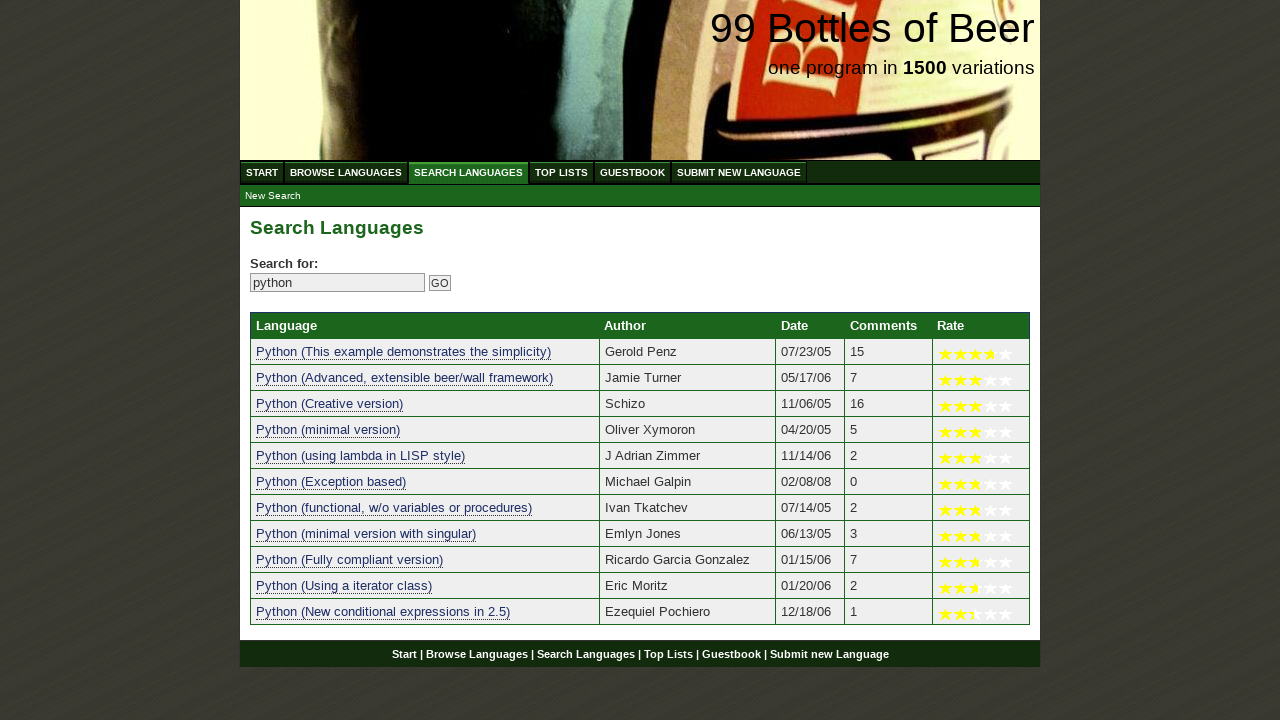

Verified search result 'python (using lambda in lisp style)' contains 'python'
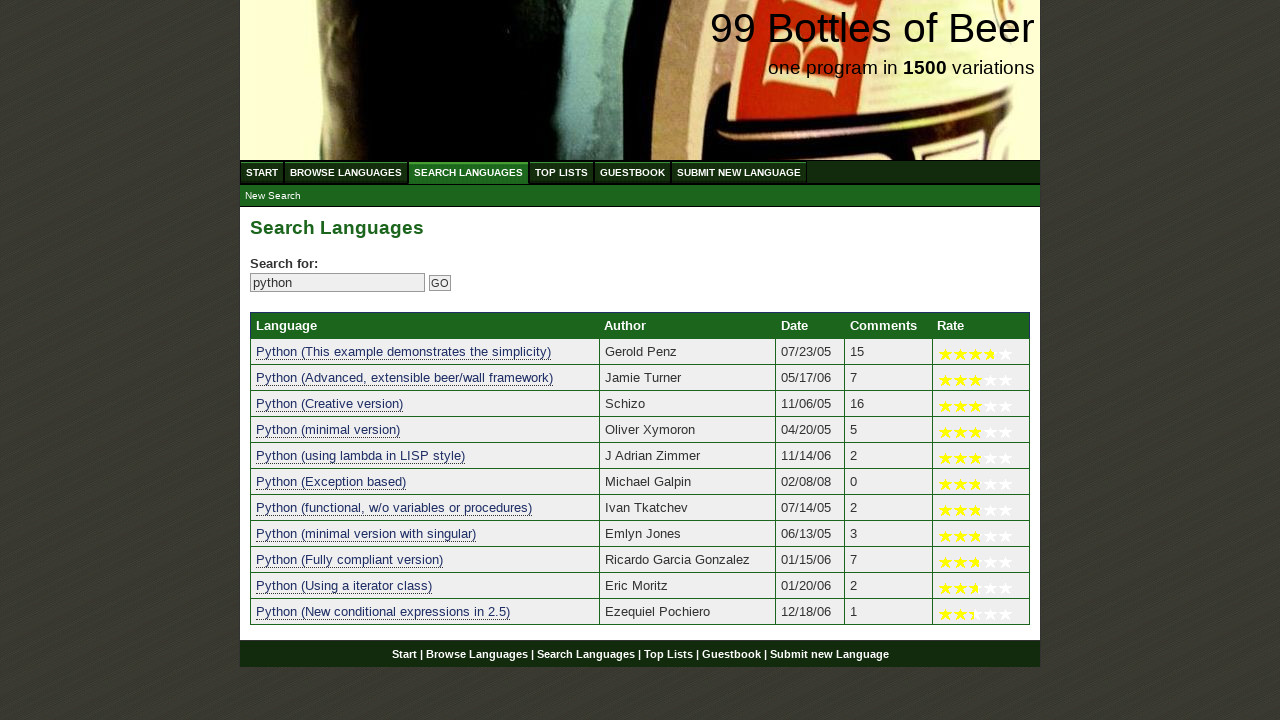

Verified search result 'python (exception based)' contains 'python'
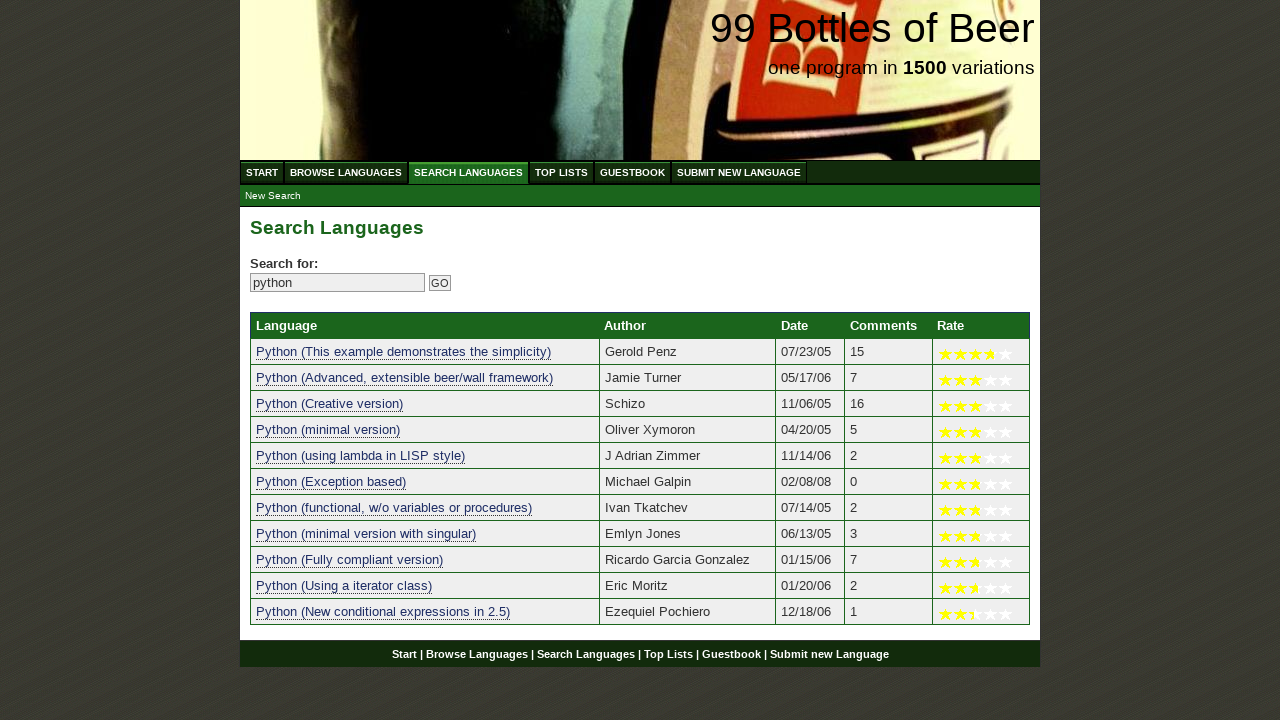

Verified search result 'python (functional, w/o variables or procedures)' contains 'python'
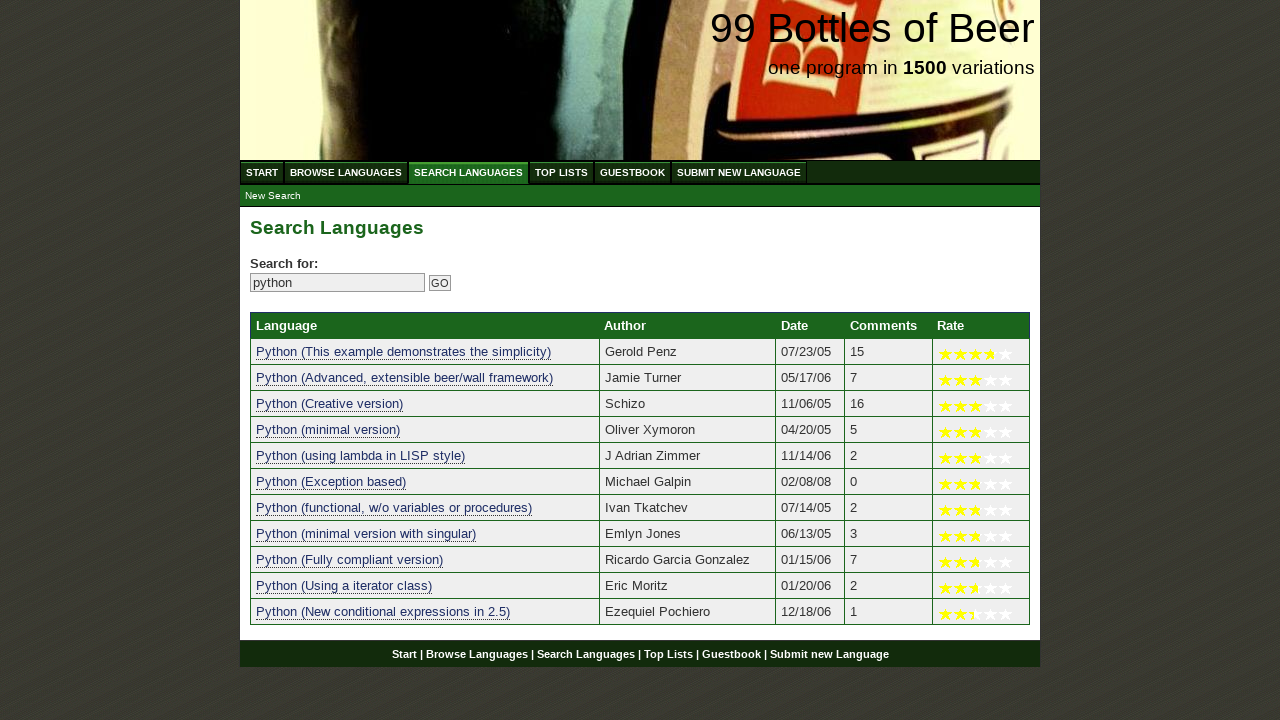

Verified search result 'python (minimal version with singular)' contains 'python'
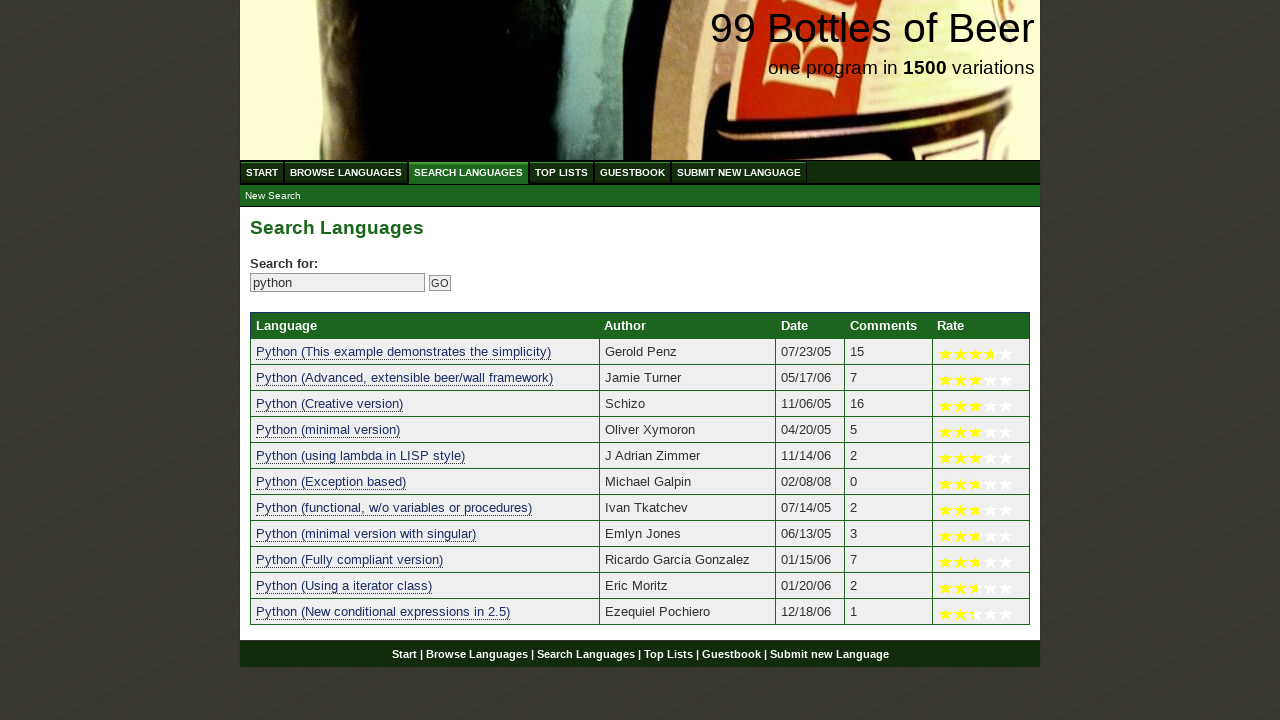

Verified search result 'python (fully compliant version)' contains 'python'
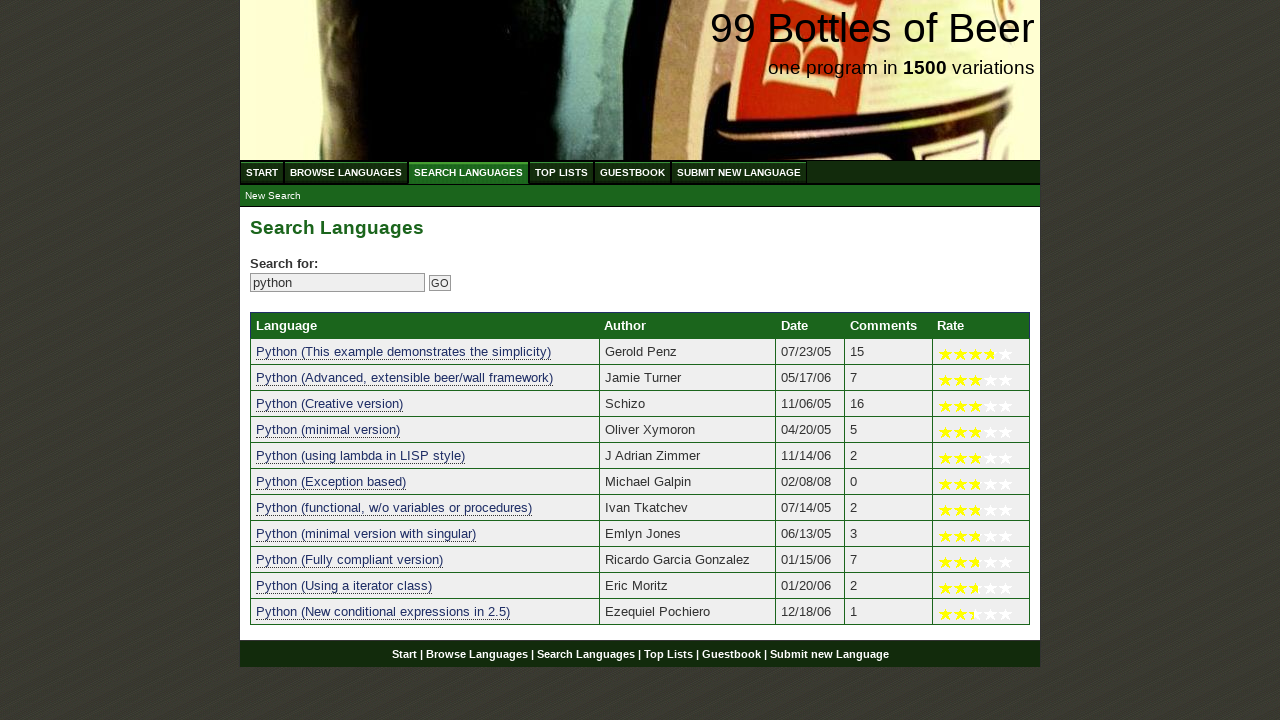

Verified search result 'python (using a iterator class)' contains 'python'
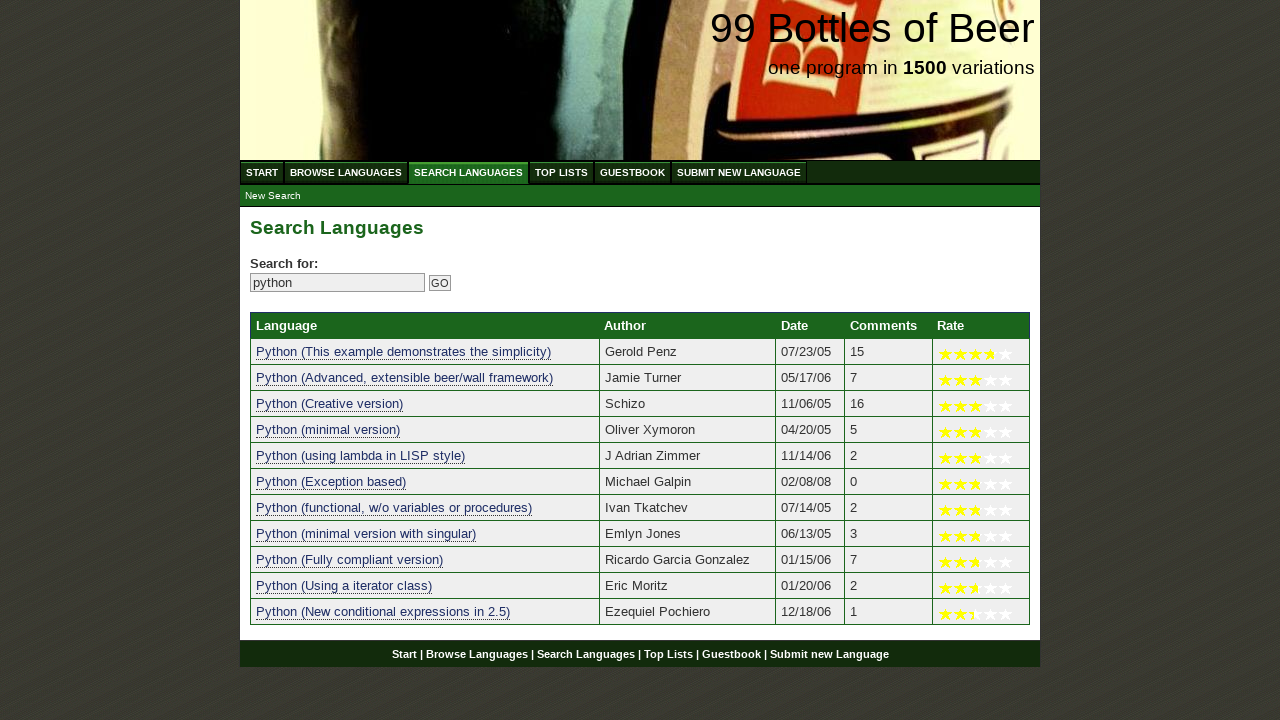

Verified search result 'python (new conditional expressions in 2.5)' contains 'python'
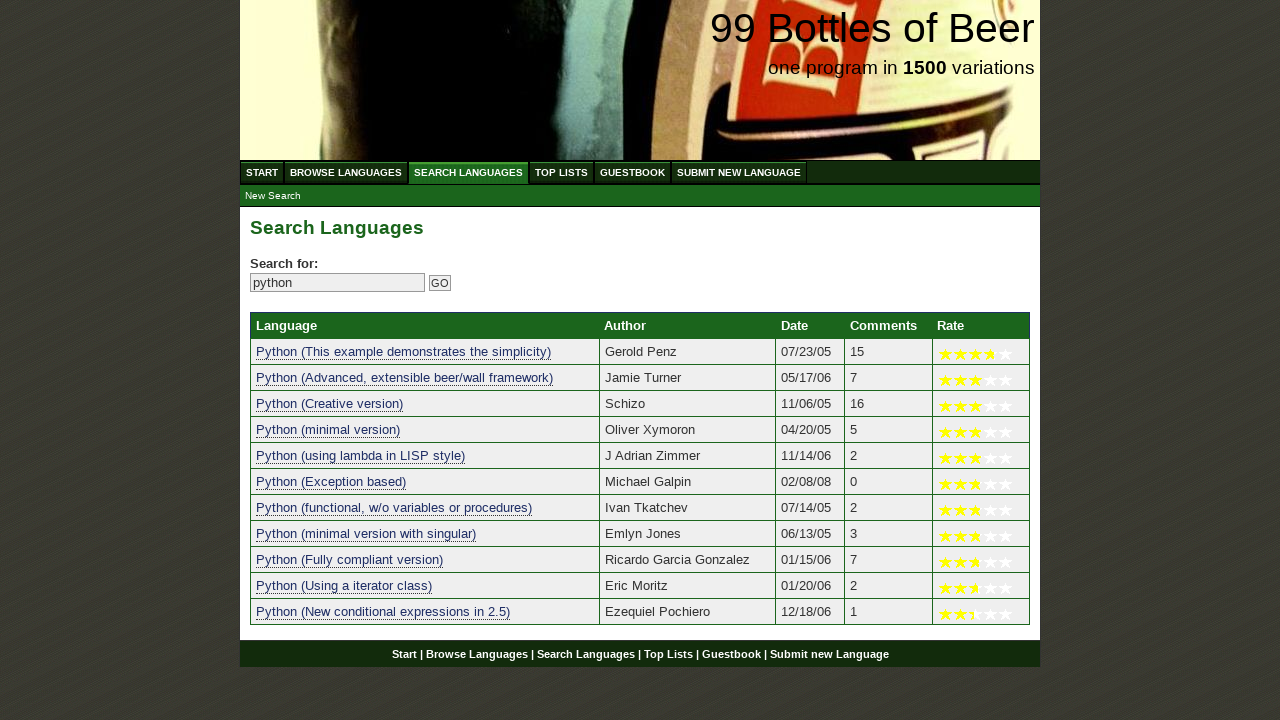

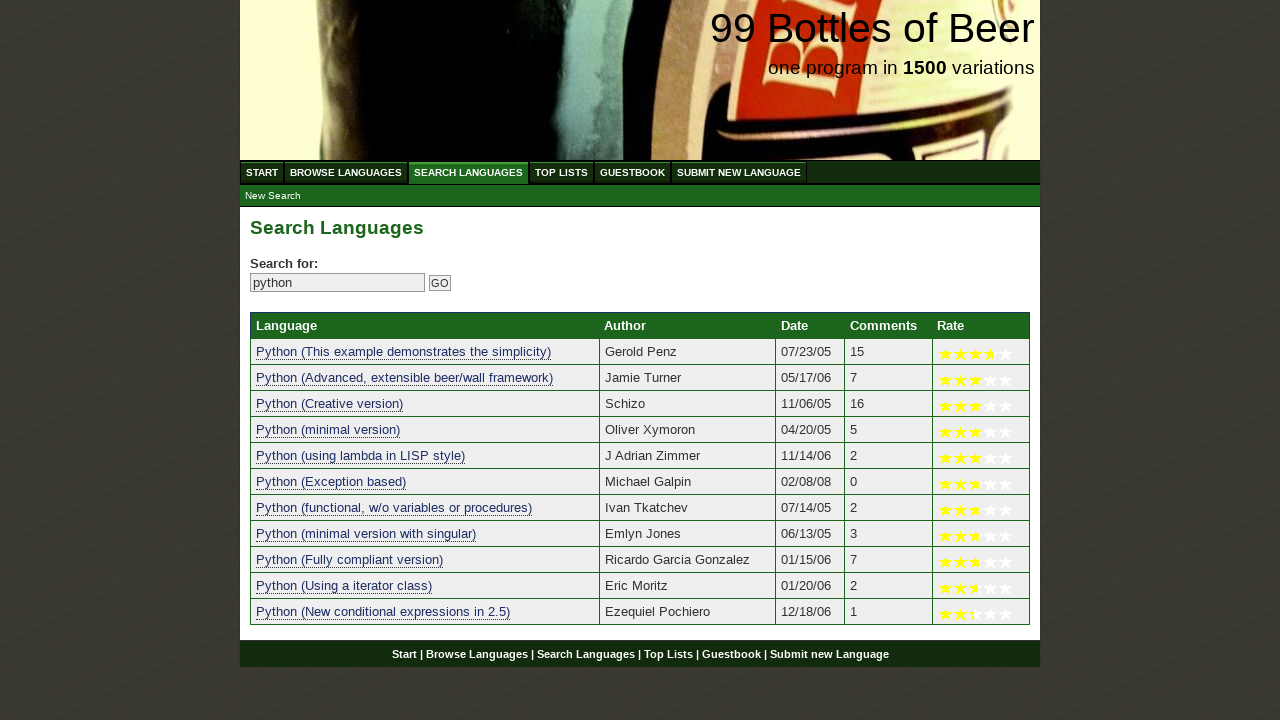